Tests the user registration flow on ParaBank demo site by filling out the complete registration form with personal details, address, and account credentials, then verifying successful registration.

Starting URL: https://parabank.parasoft.com/parabank/index.htm

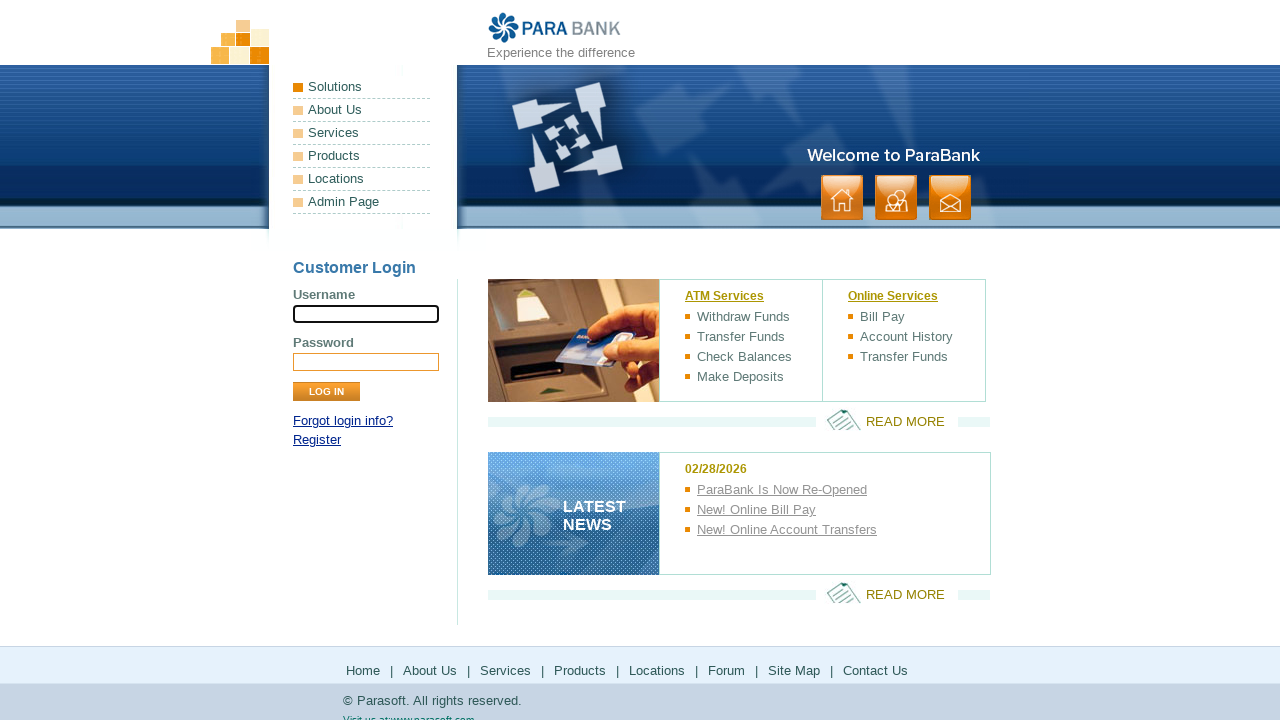

Clicked Register link at (317, 440) on xpath=//*[@id='loginPanel']/p[2]/a
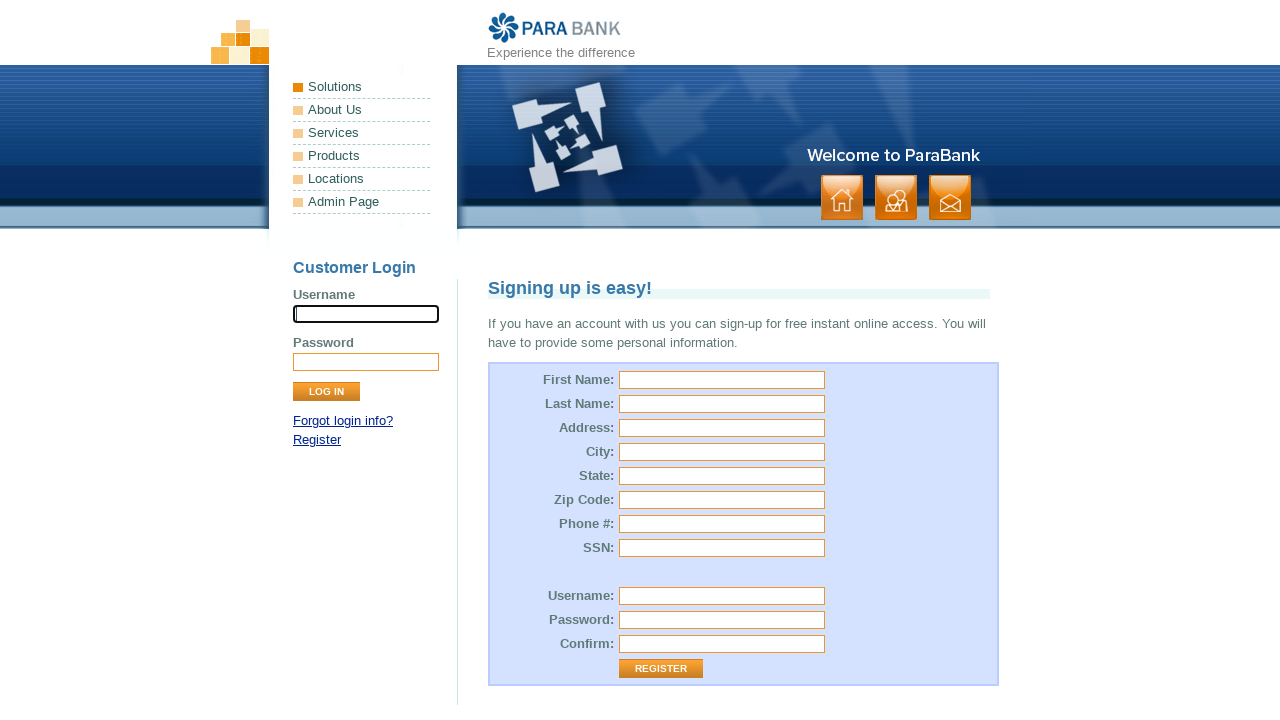

Filled first name field with 'Ulyana' on #customer\.firstName
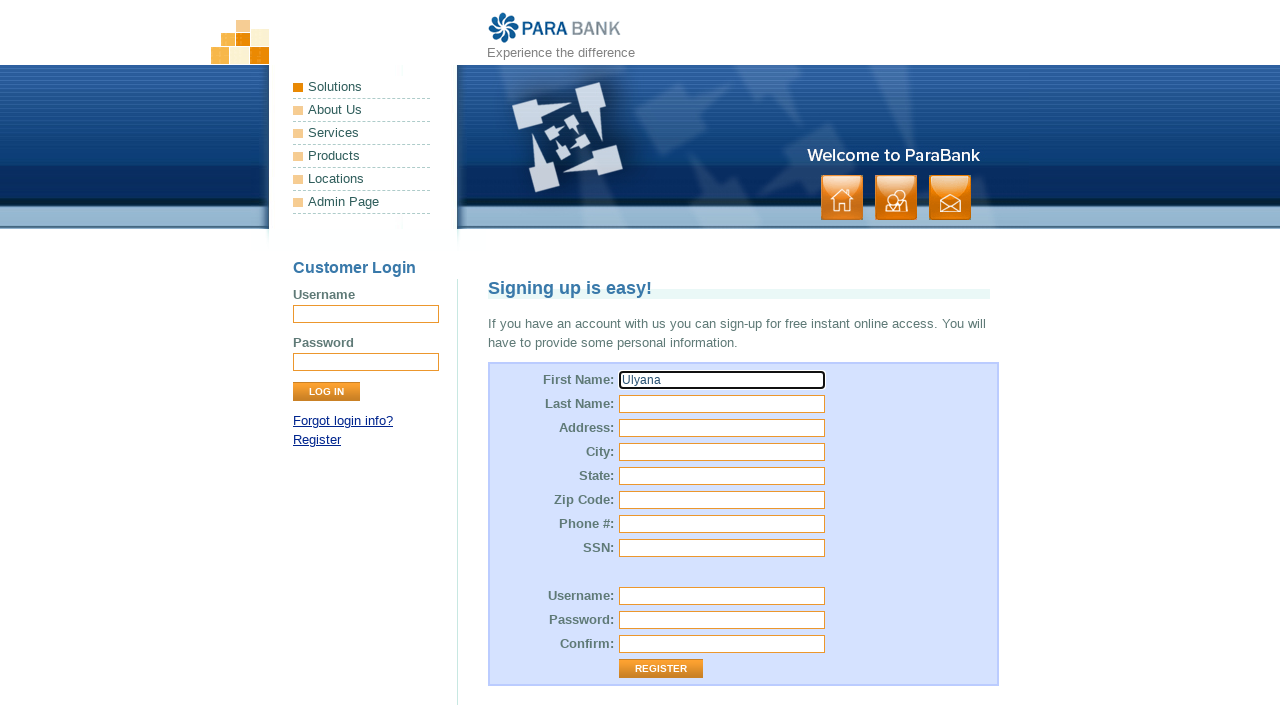

Filled last name field with 'Ver' on #customer\.lastName
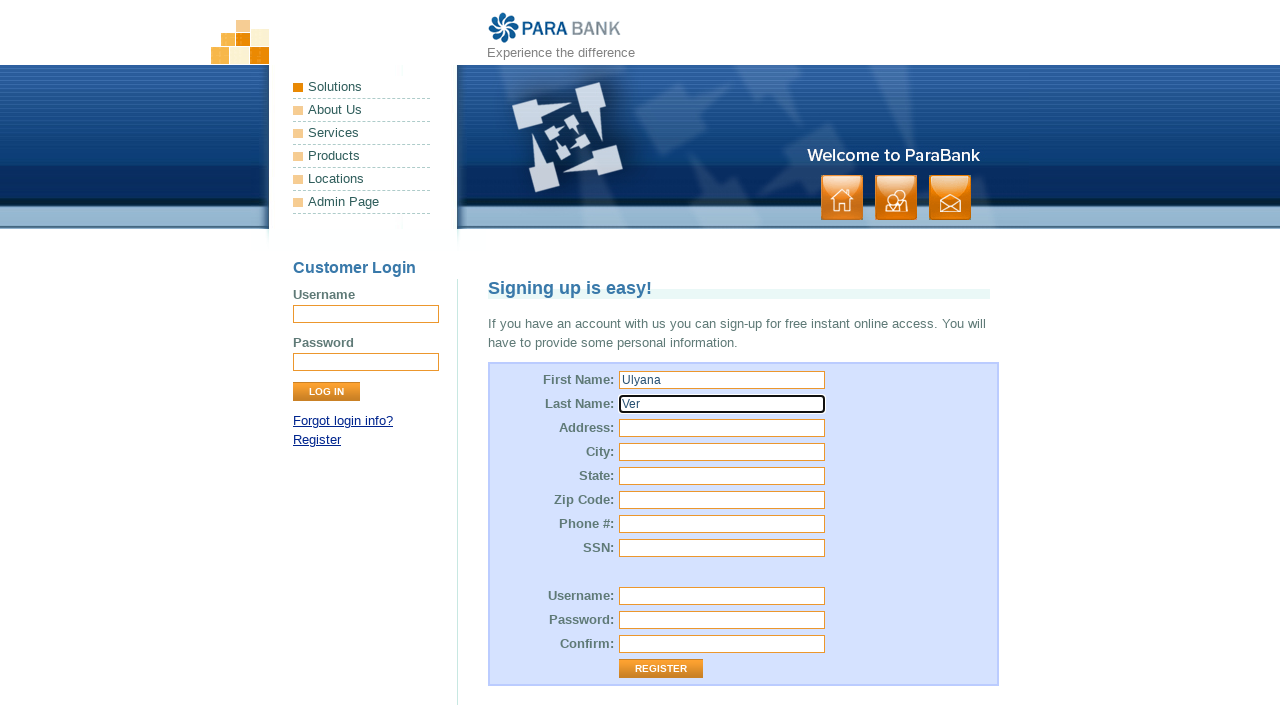

Filled street address field with 'ABC' on #customer\.address\.street
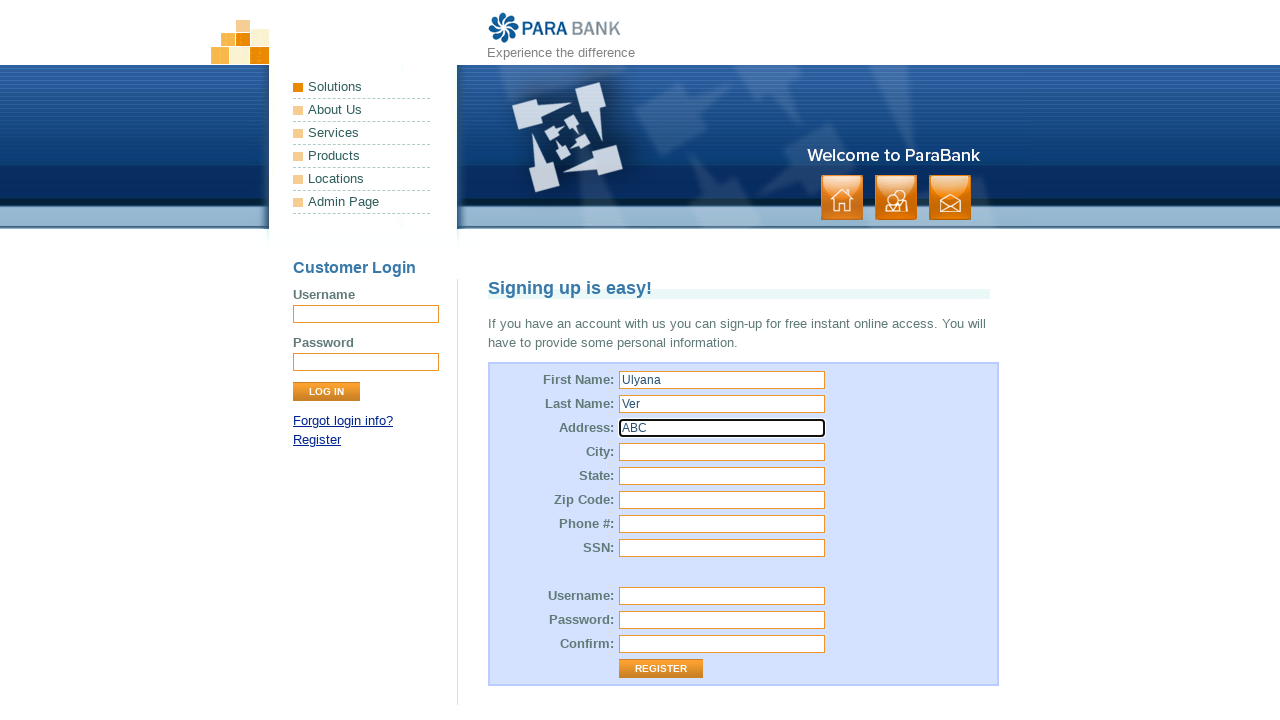

Filled city field with 'Saint-P' on #customer\.address\.city
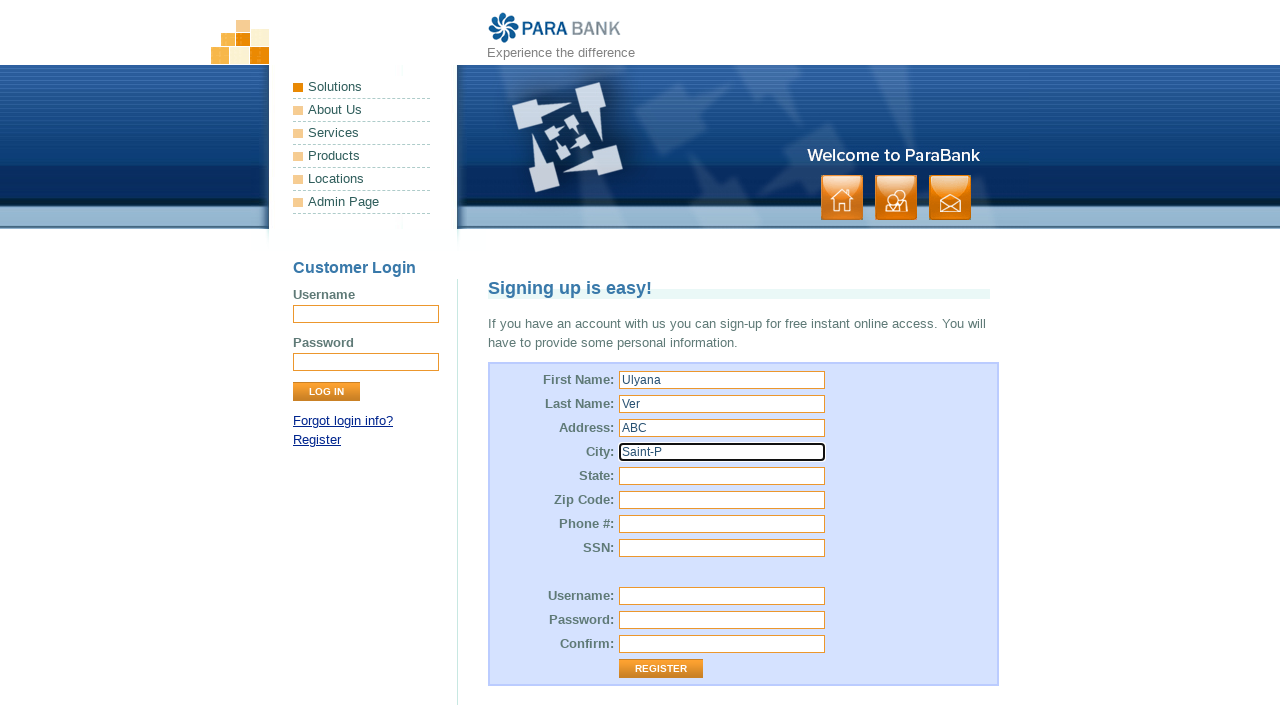

Filled state field with 'LO' on #customer\.address\.state
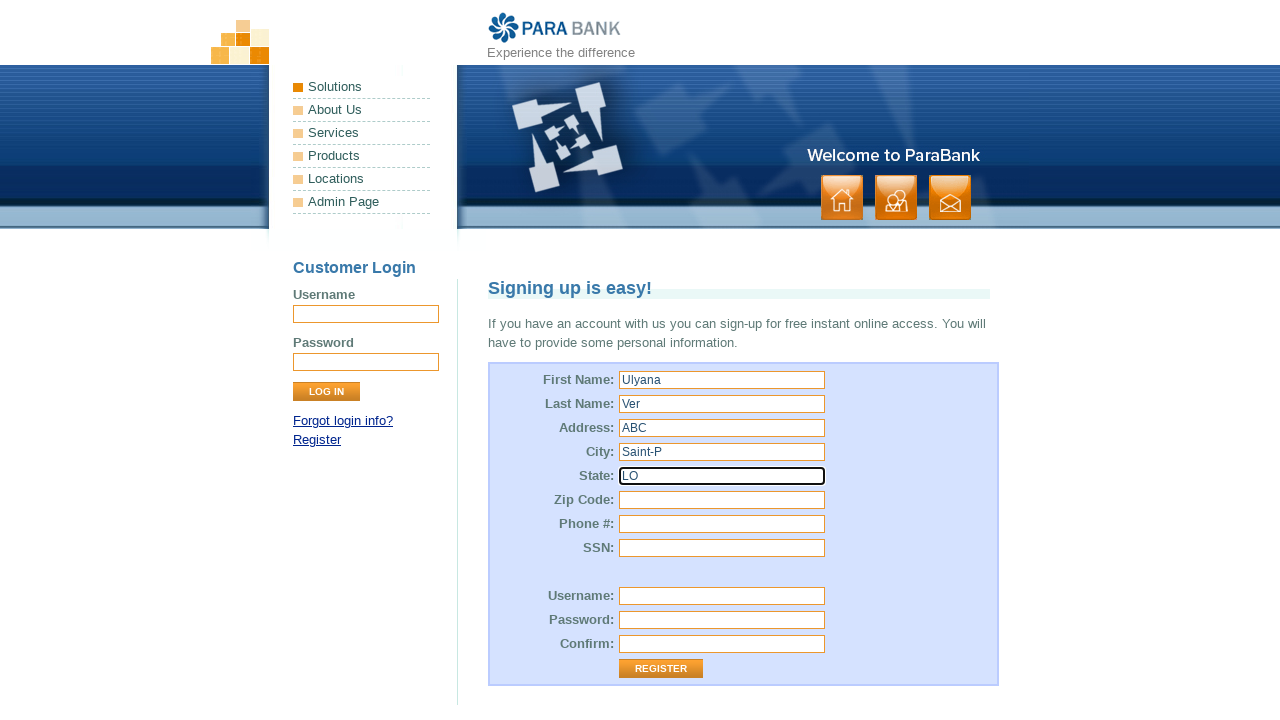

Filled zip code field with '190000' on #customer\.address\.zipCode
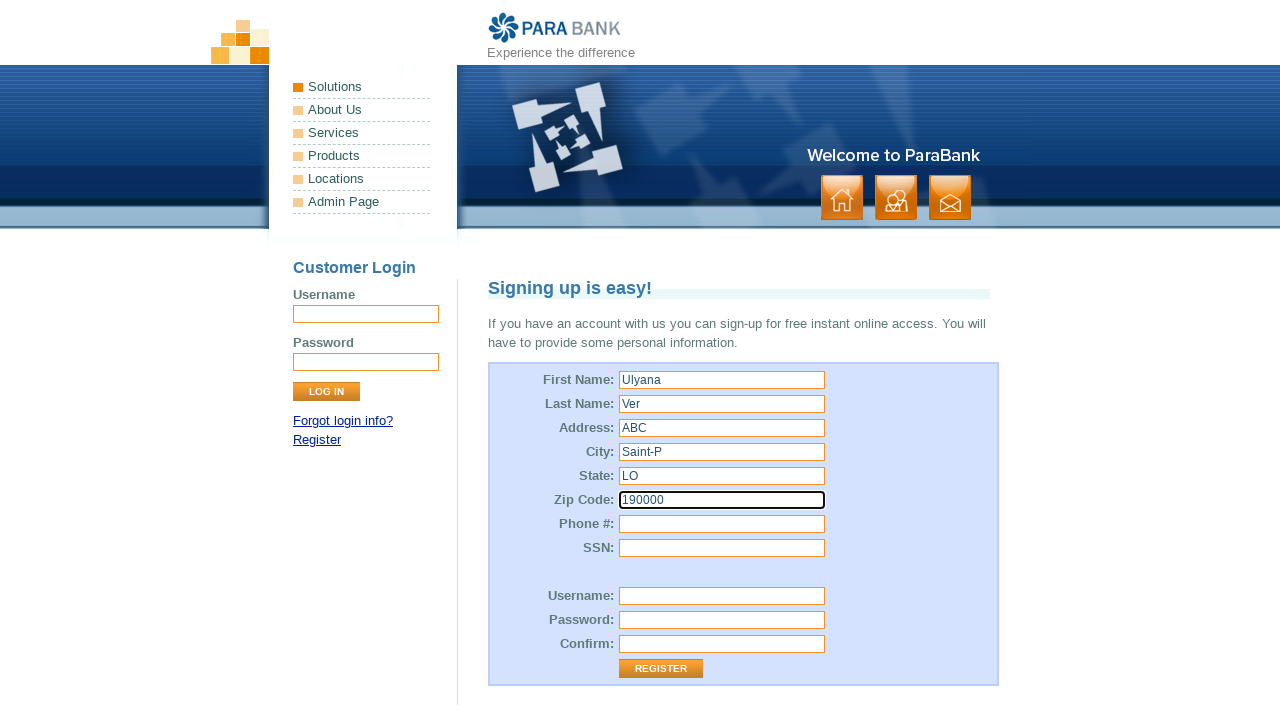

Filled phone number field with '89567394' on #customer\.phoneNumber
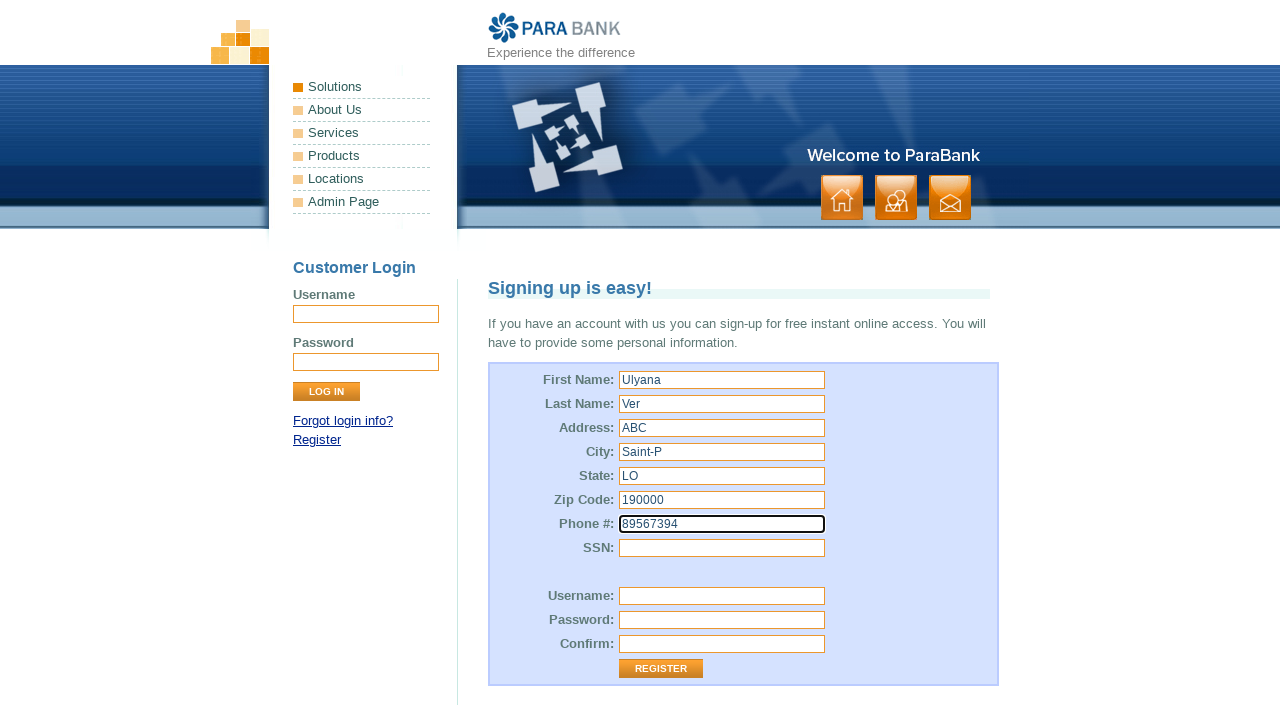

Filled SSN field with '13' on #customer\.ssn
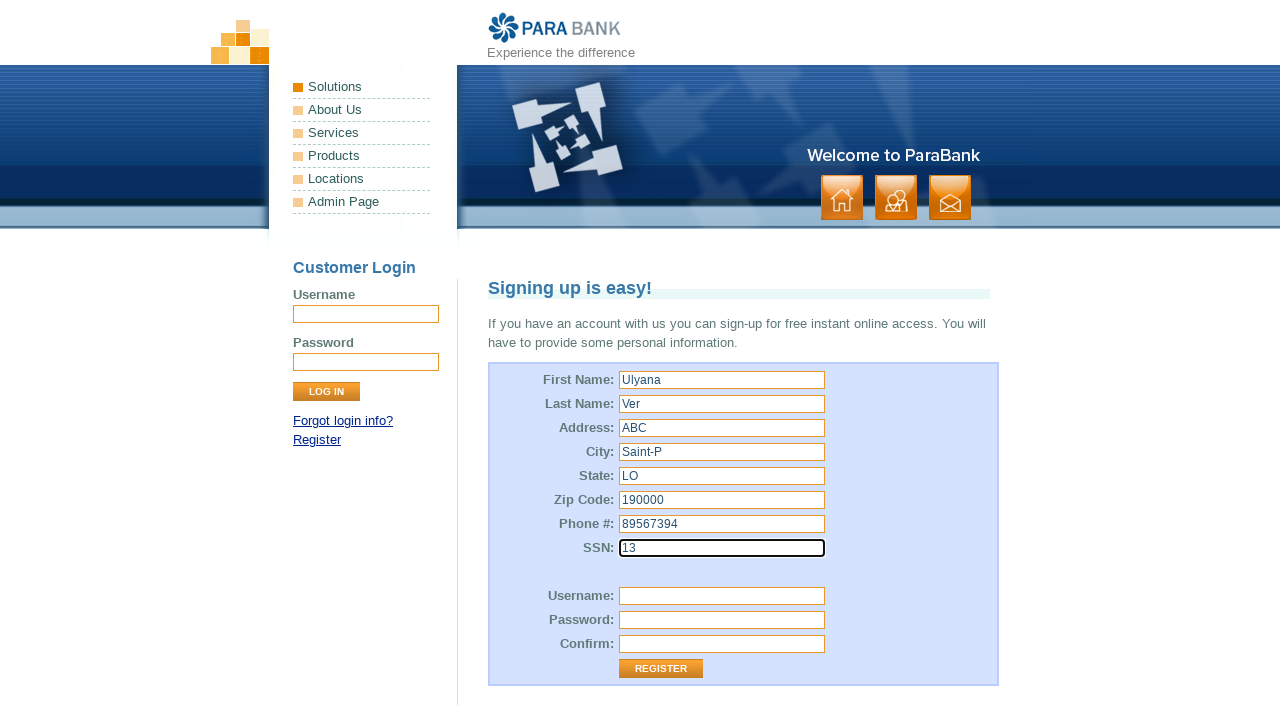

Filled username field with 'testuser7284' on #customer\.username
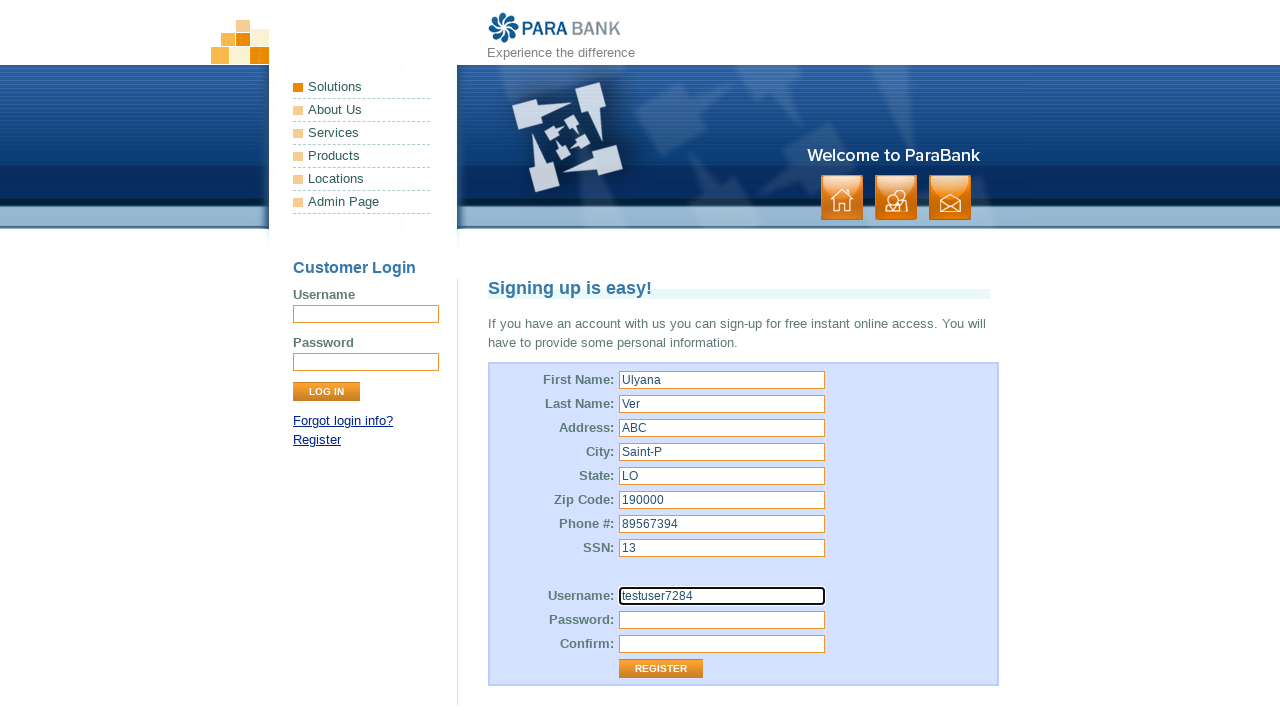

Filled password field on #customer\.password
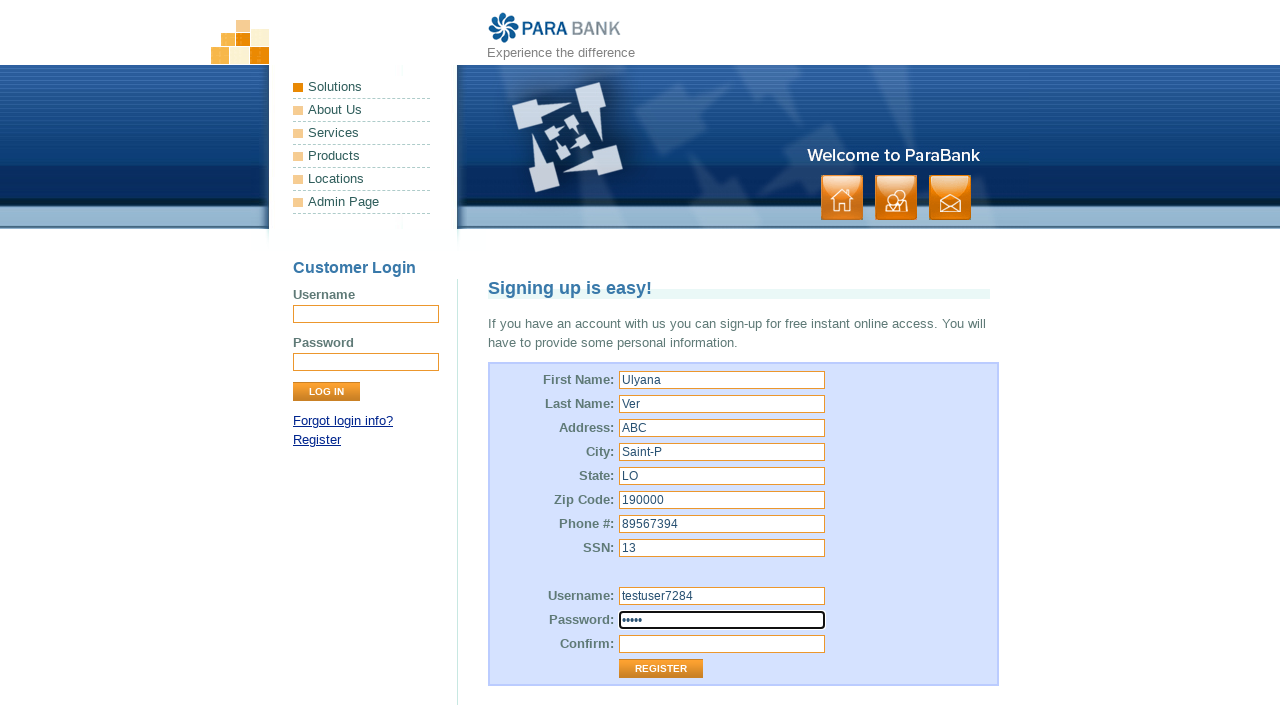

Confirmed password in password confirmation field on #repeatedPassword
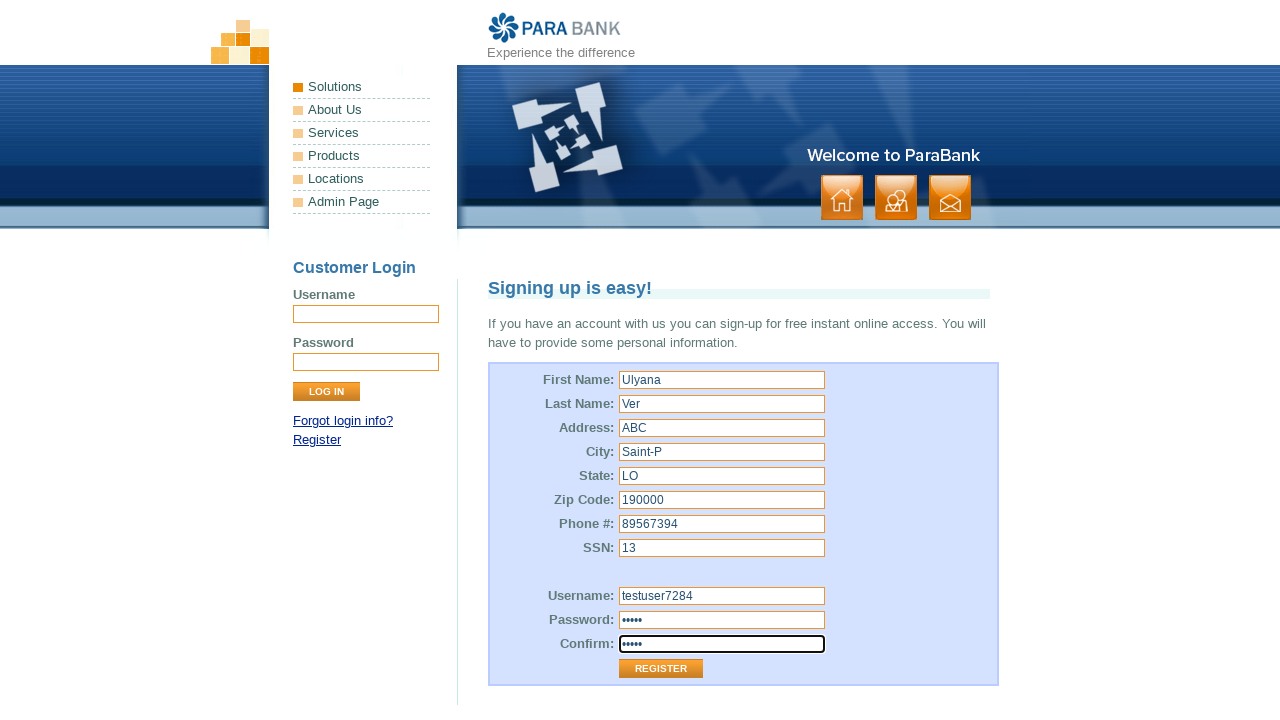

Clicked Register button to submit form at (661, 669) on xpath=//*[@id='customerForm']/table/tbody/tr[13]/td[2]/input
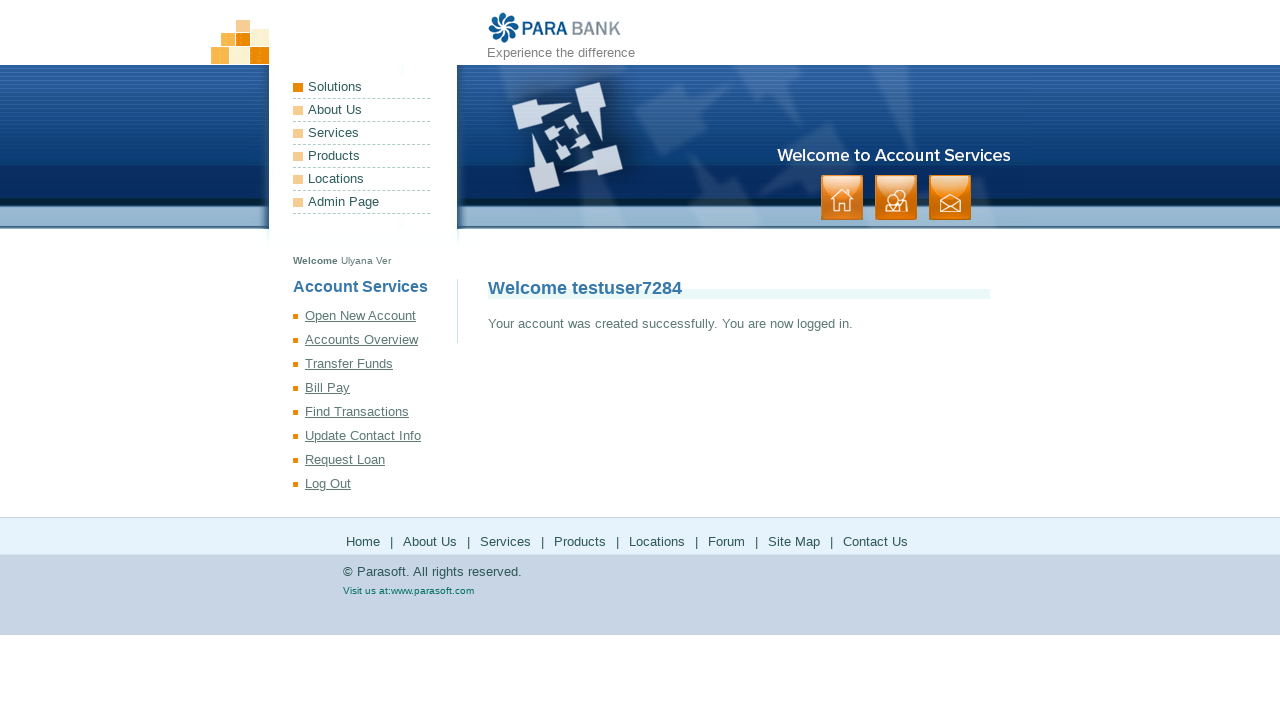

Registration successful - welcome message appeared
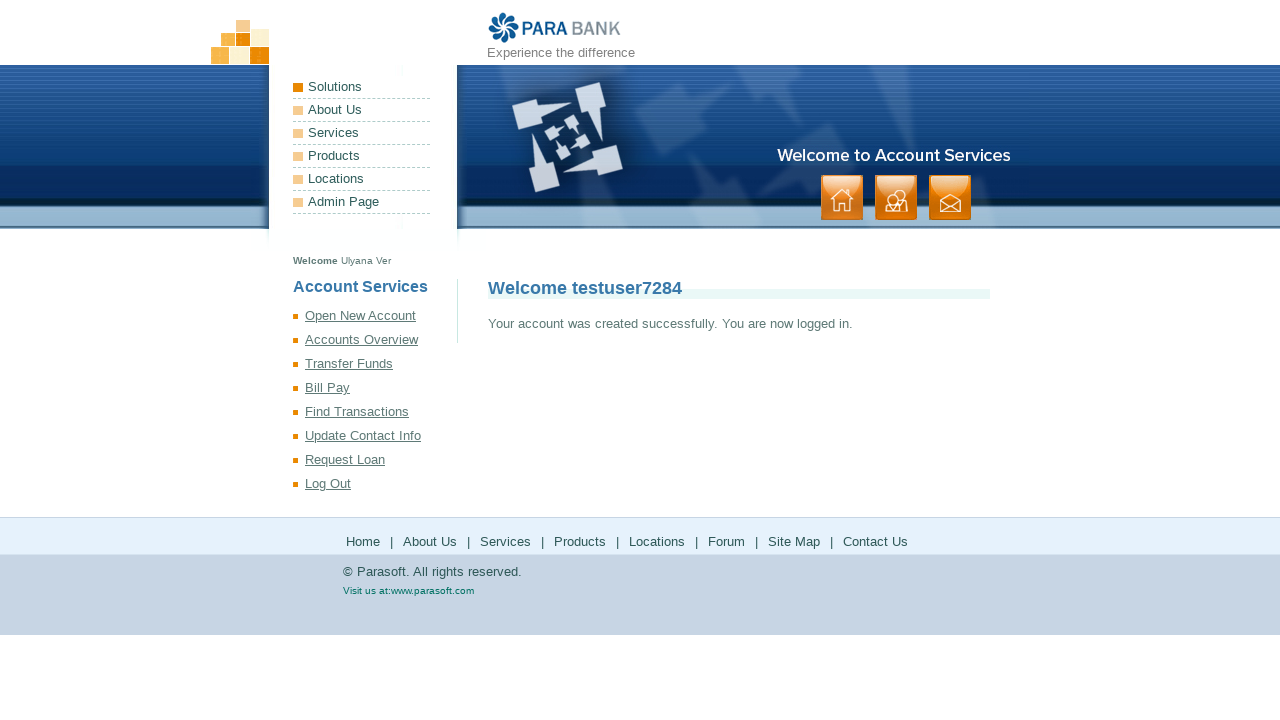

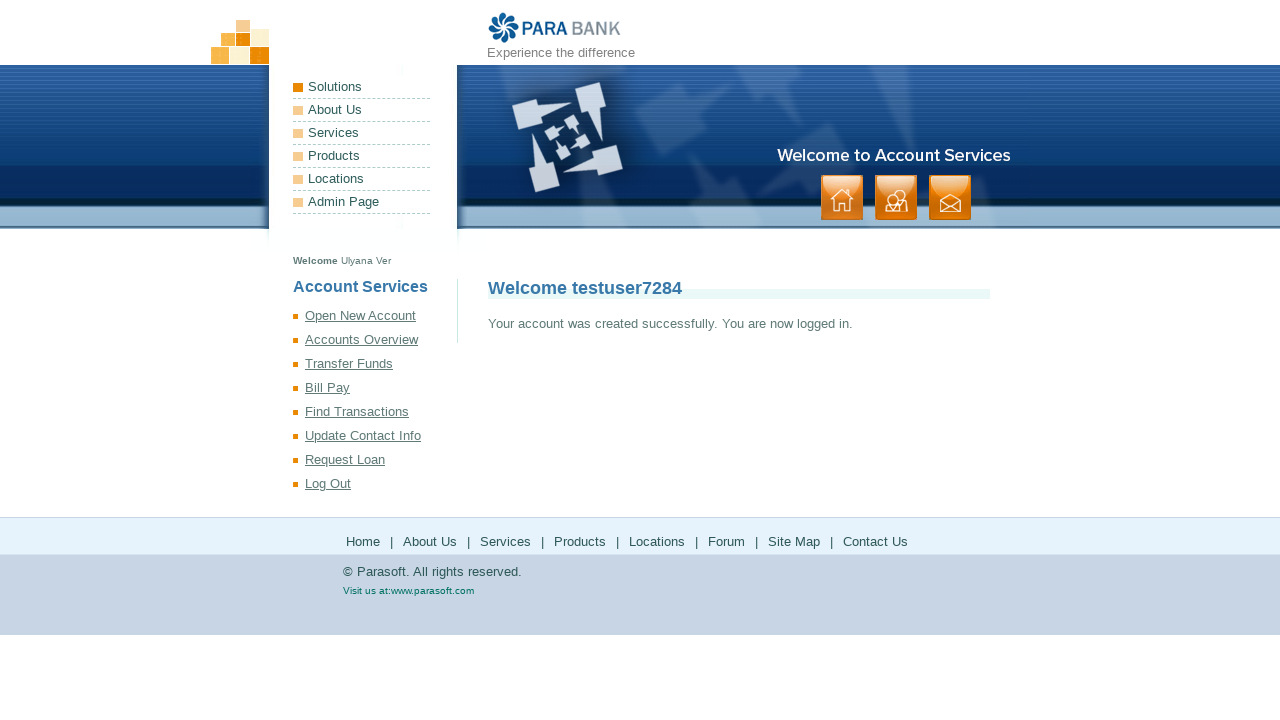